Tests Bootstrap dropdown functionality by opening a dropdown menu and selecting a specific option

Starting URL: https://getbootstrap.com/docs/4.0/components/dropdowns

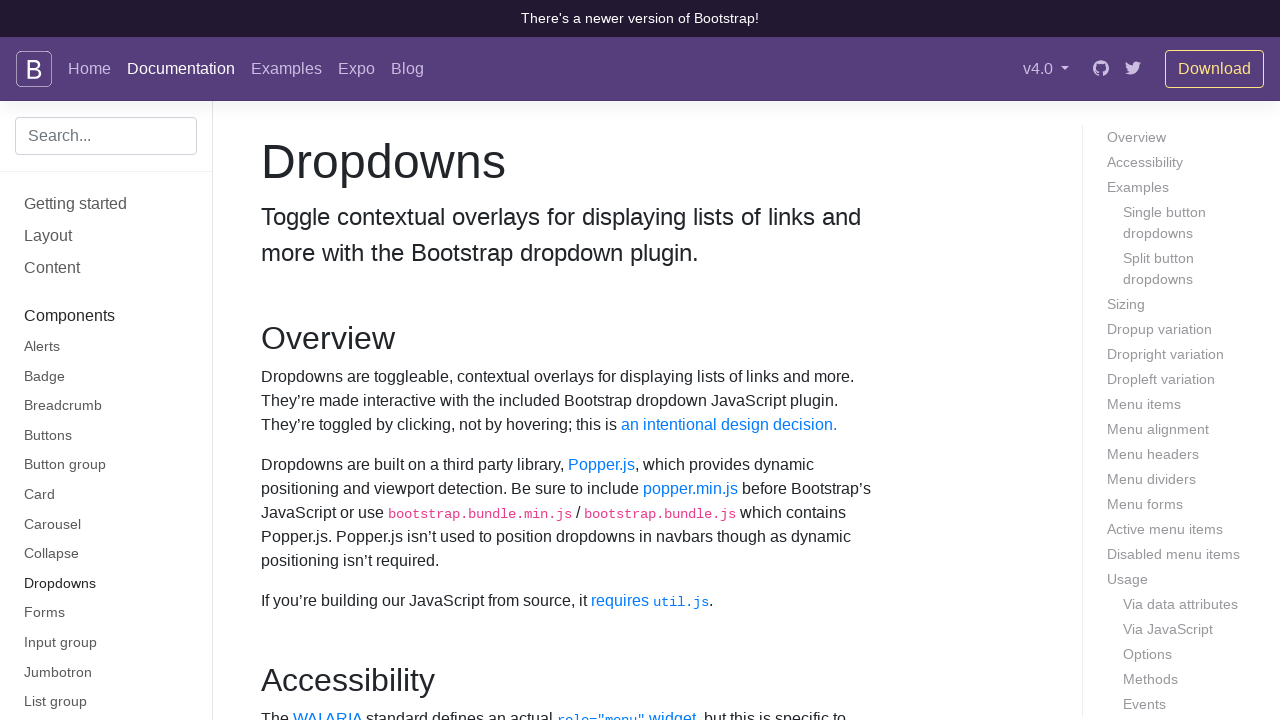

Scrolled to 'Single button dropdowns' section
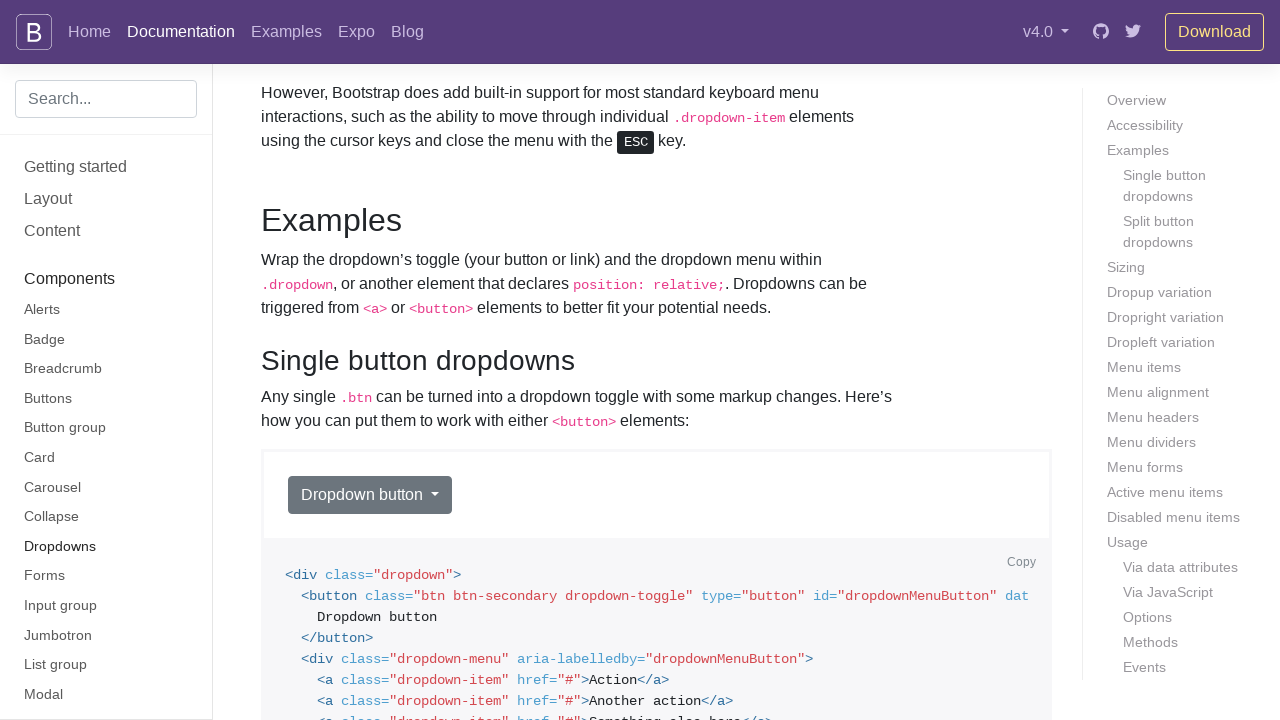

Clicked dropdown menu button to open dropdown at (370, 495) on #dropdownMenuButton
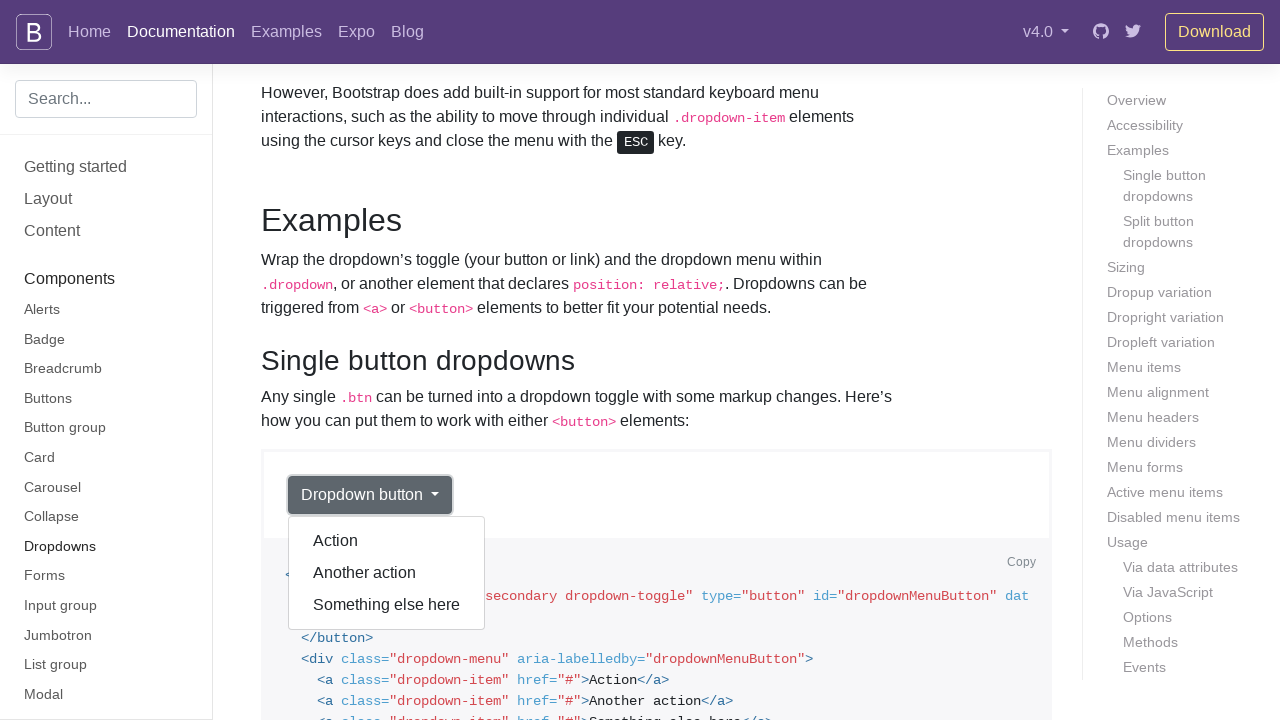

Selected 'Another action' option from dropdown menu at (387, 573) on xpath=//div[contains(@class, 'dropdown-menu') and (@aria-labelledby='dropdownMen
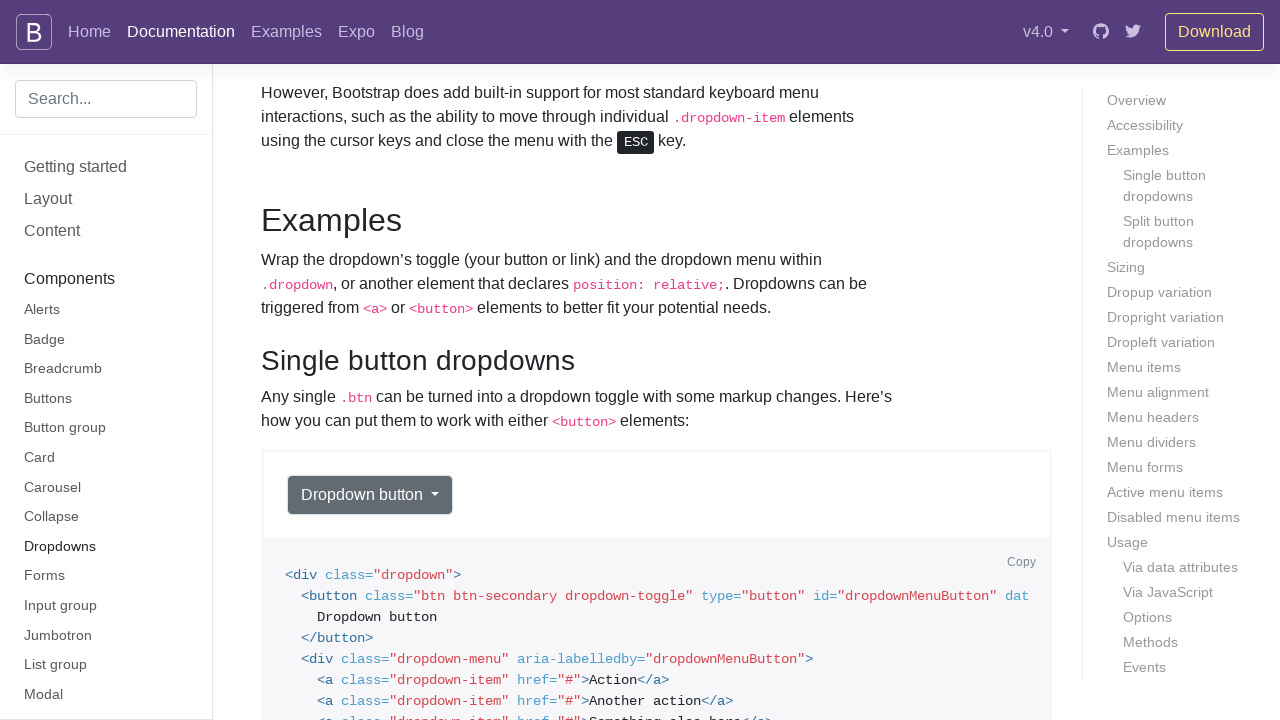

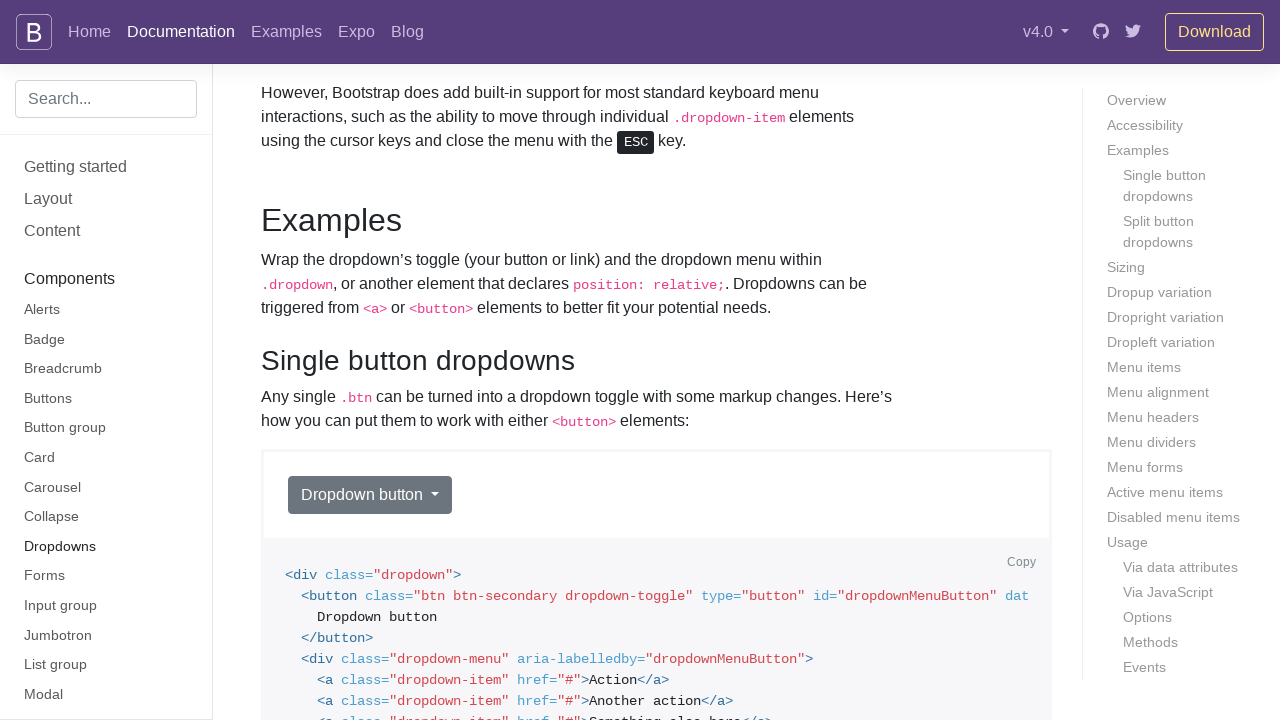